Tests a registration form by filling in first name and last name fields, and verifying that form elements are displayed, enabled, and checking radio button selection states.

Starting URL: http://demo.automationtesting.in/Register.html

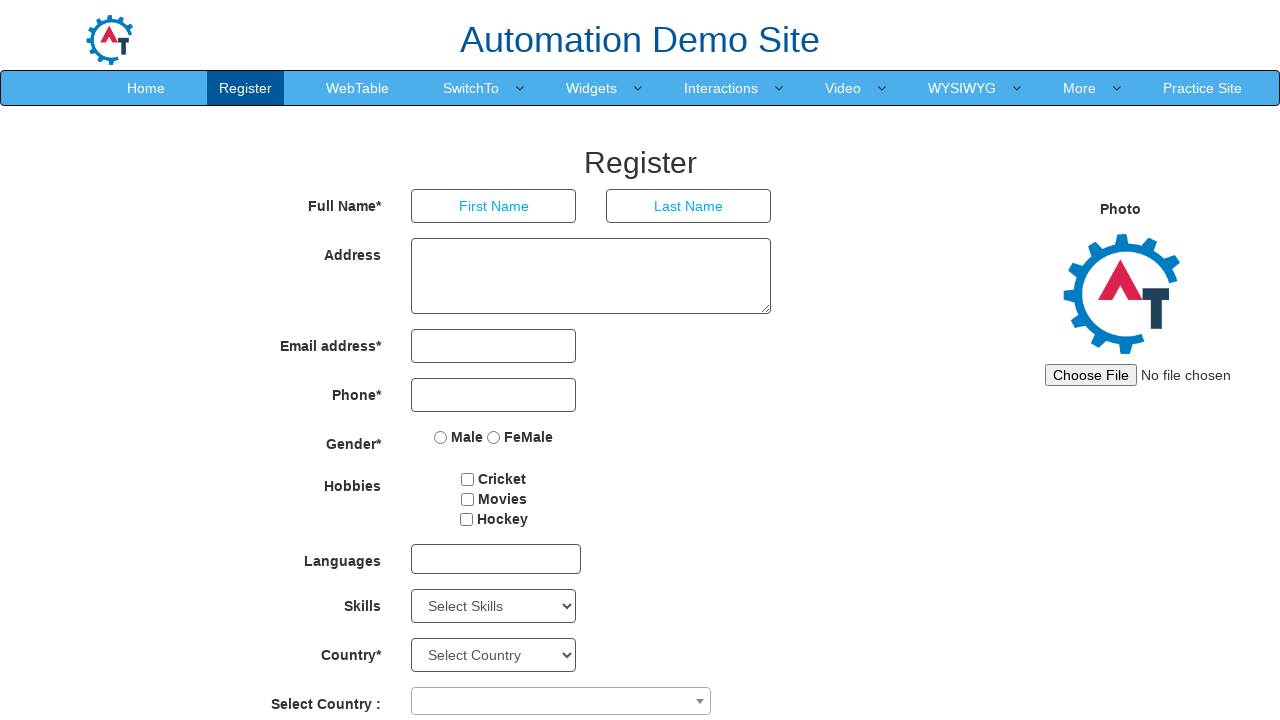

Waited for first name field to load
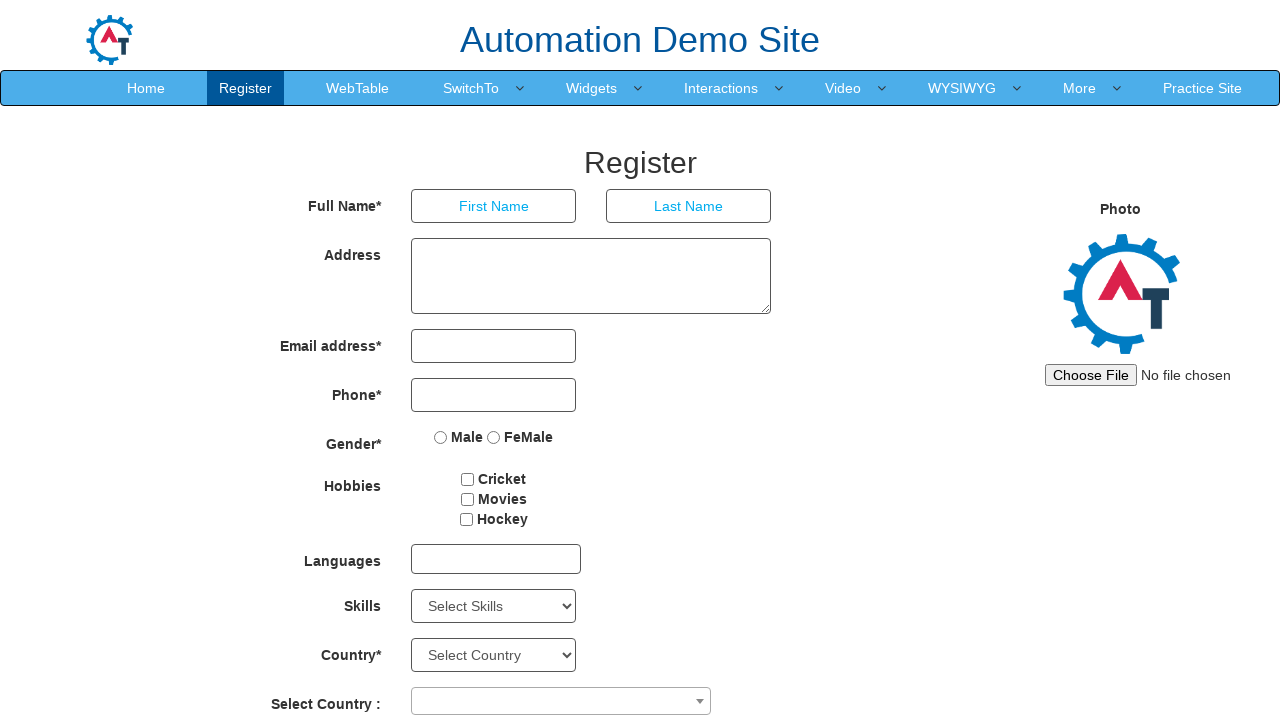

Verified first name field is visible
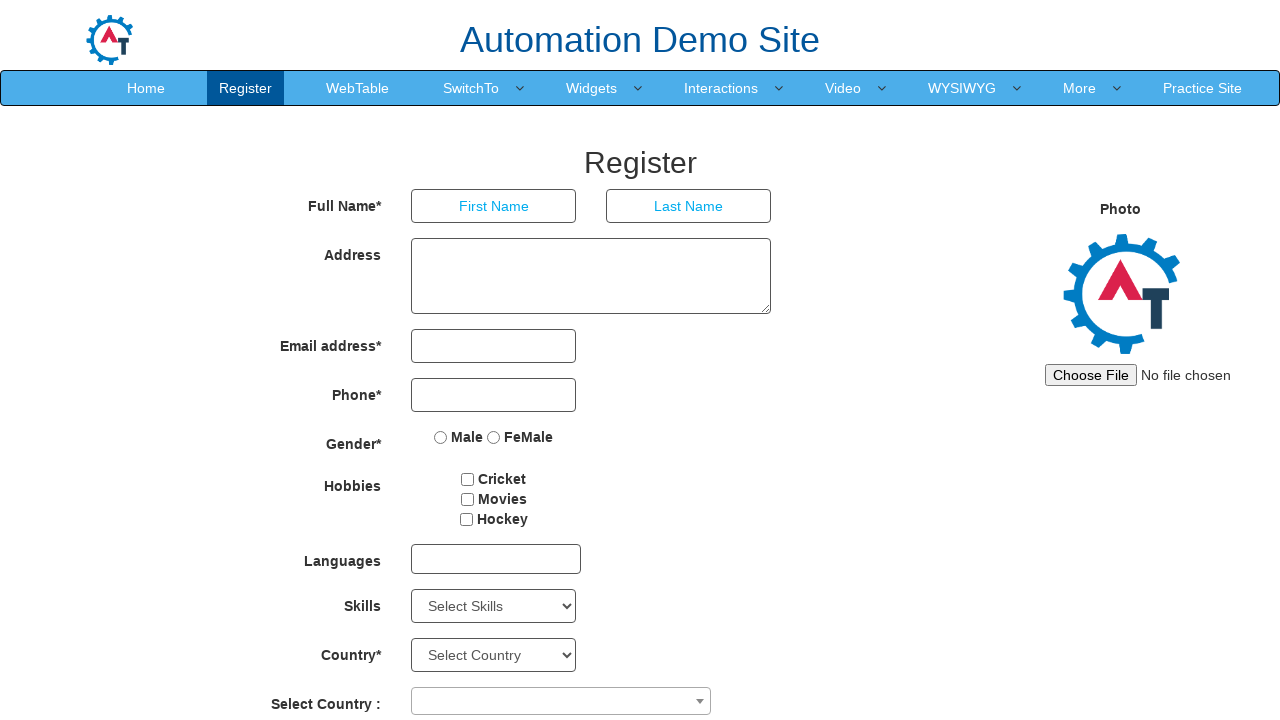

Verified first name field is enabled
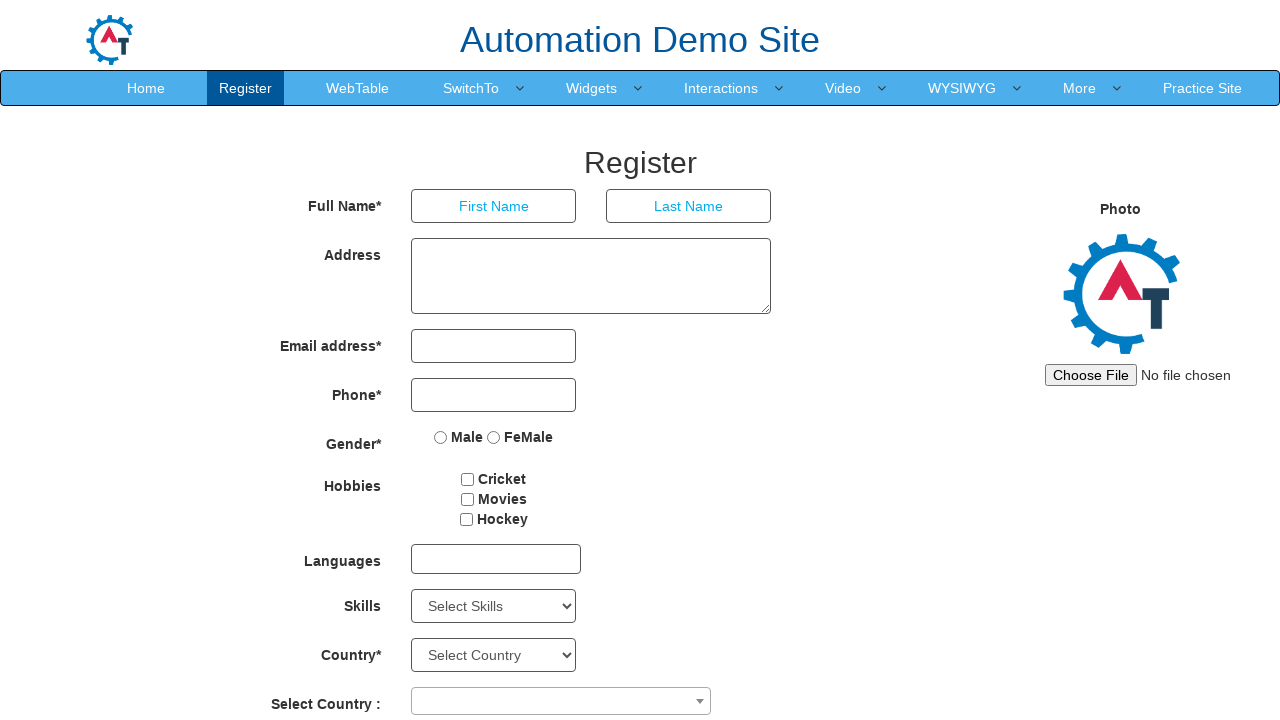

Verified last name field is visible
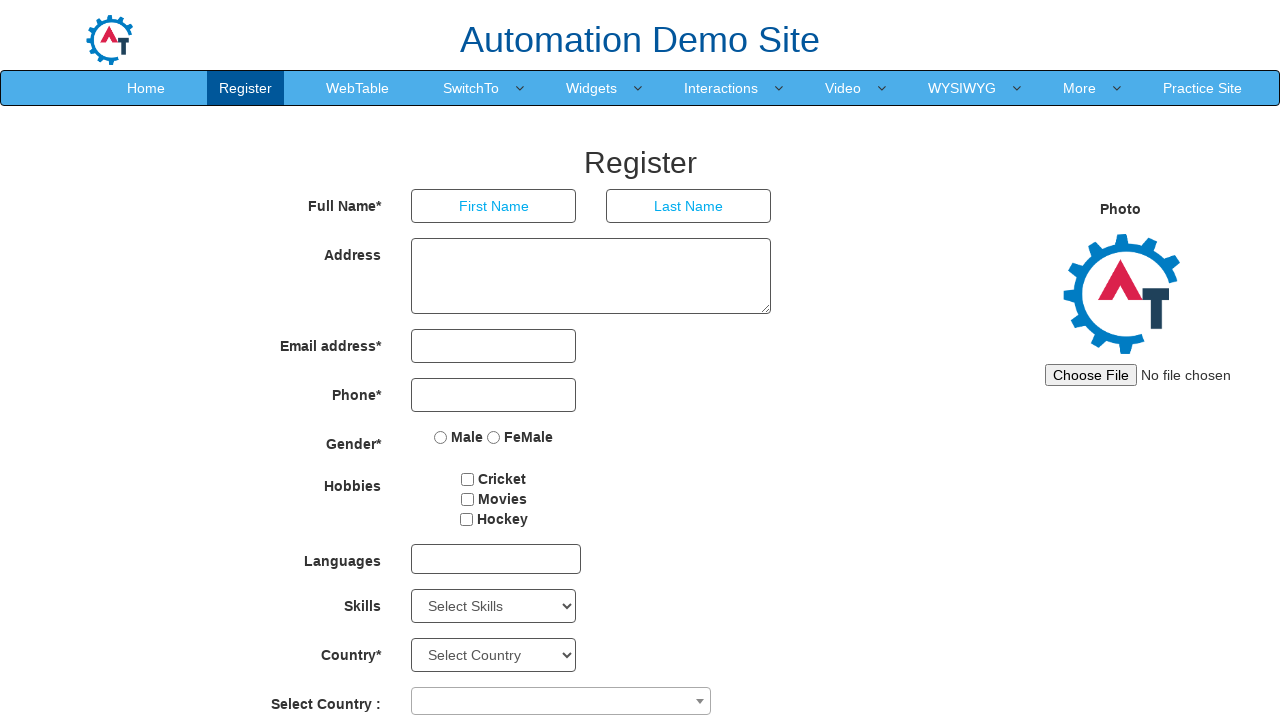

Verified last name field is enabled
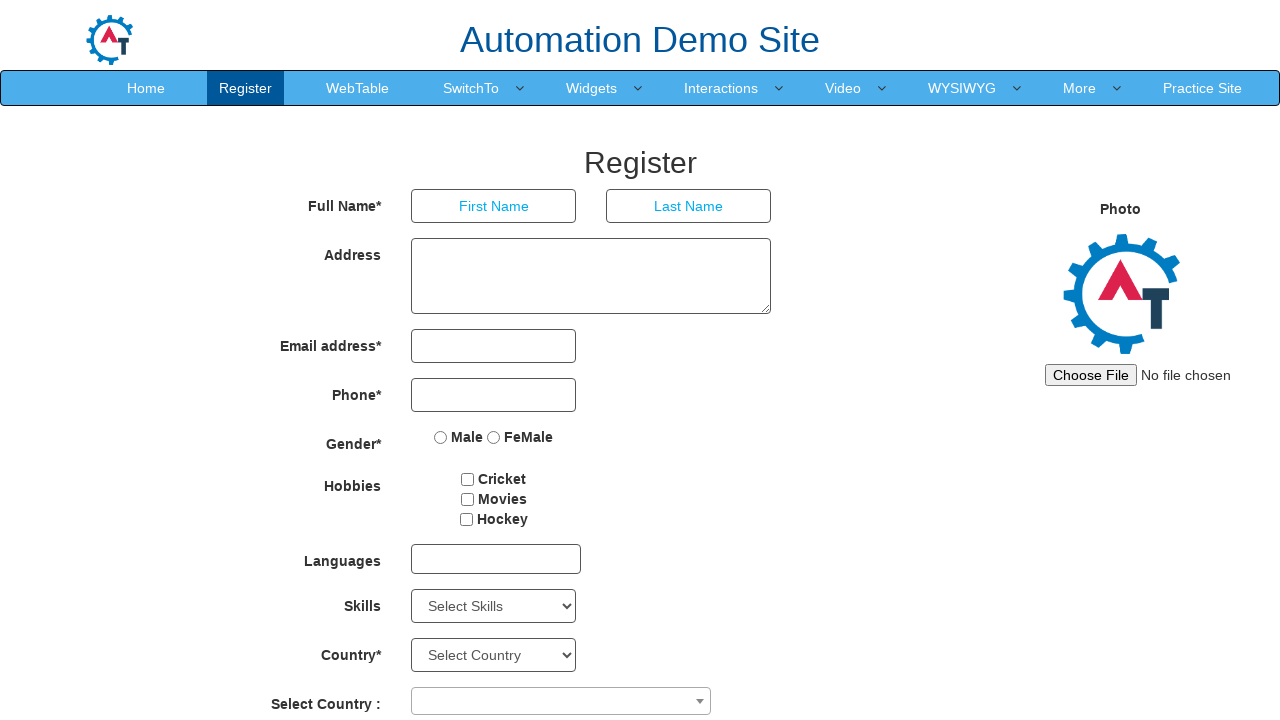

Filled first name field with 'luis' on input[placeholder='First Name']
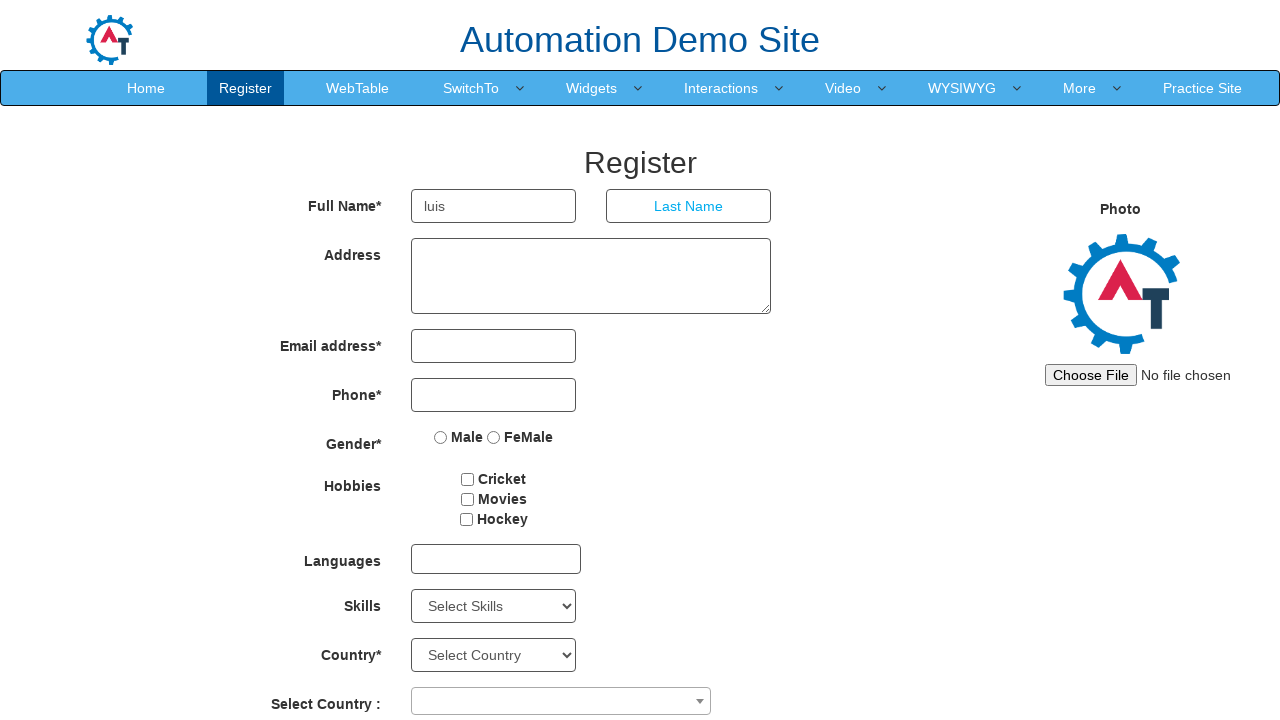

Filled last name field with 'chavez' on input[placeholder='Last Name']
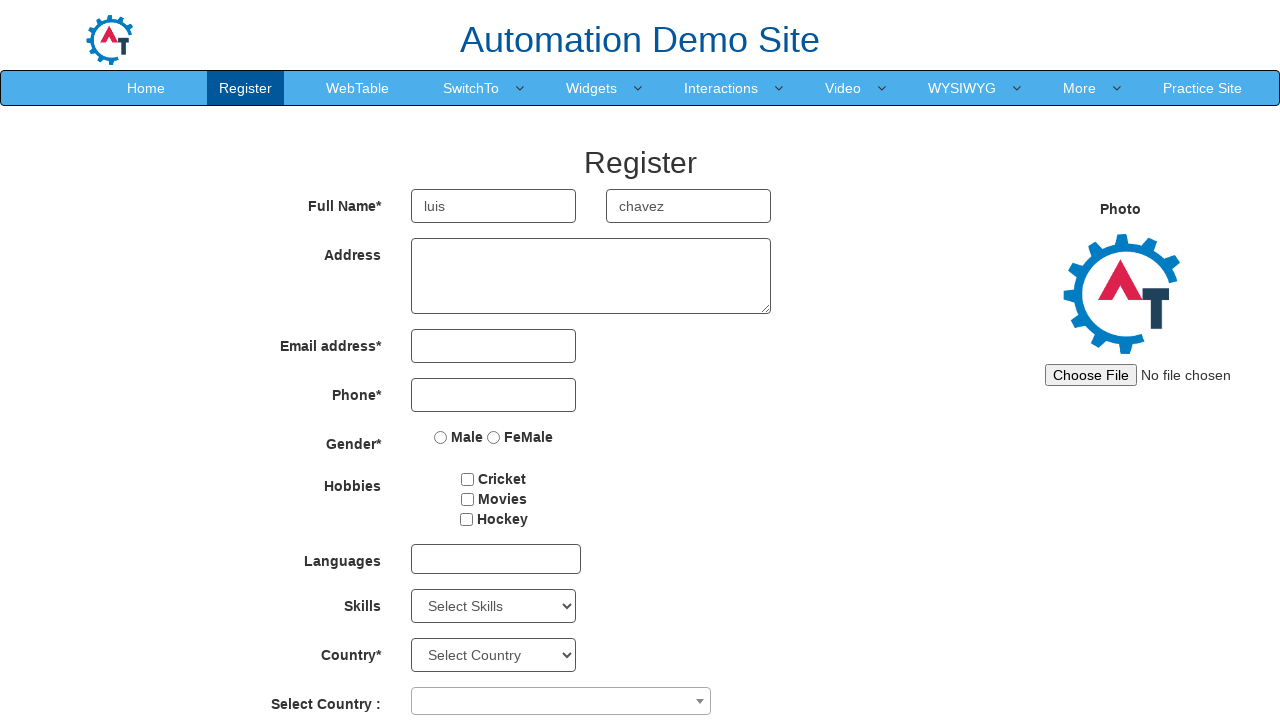

Checked Male radio button state
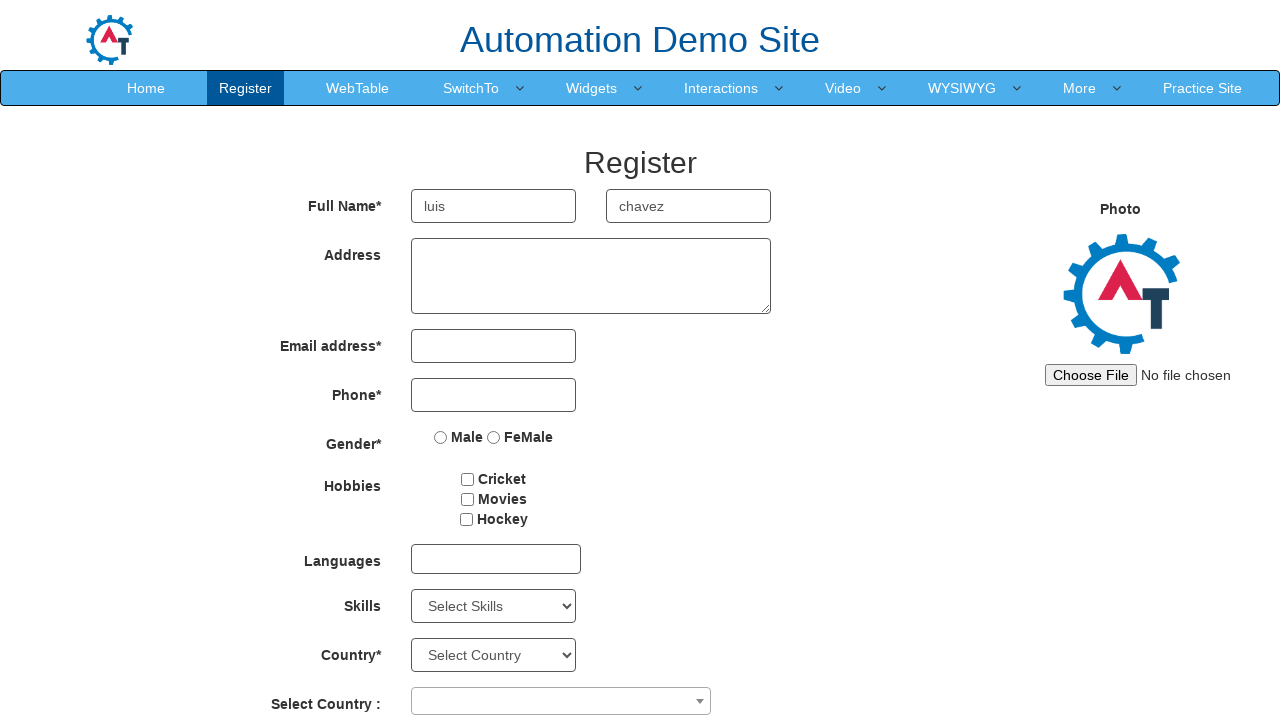

Checked Female radio button state
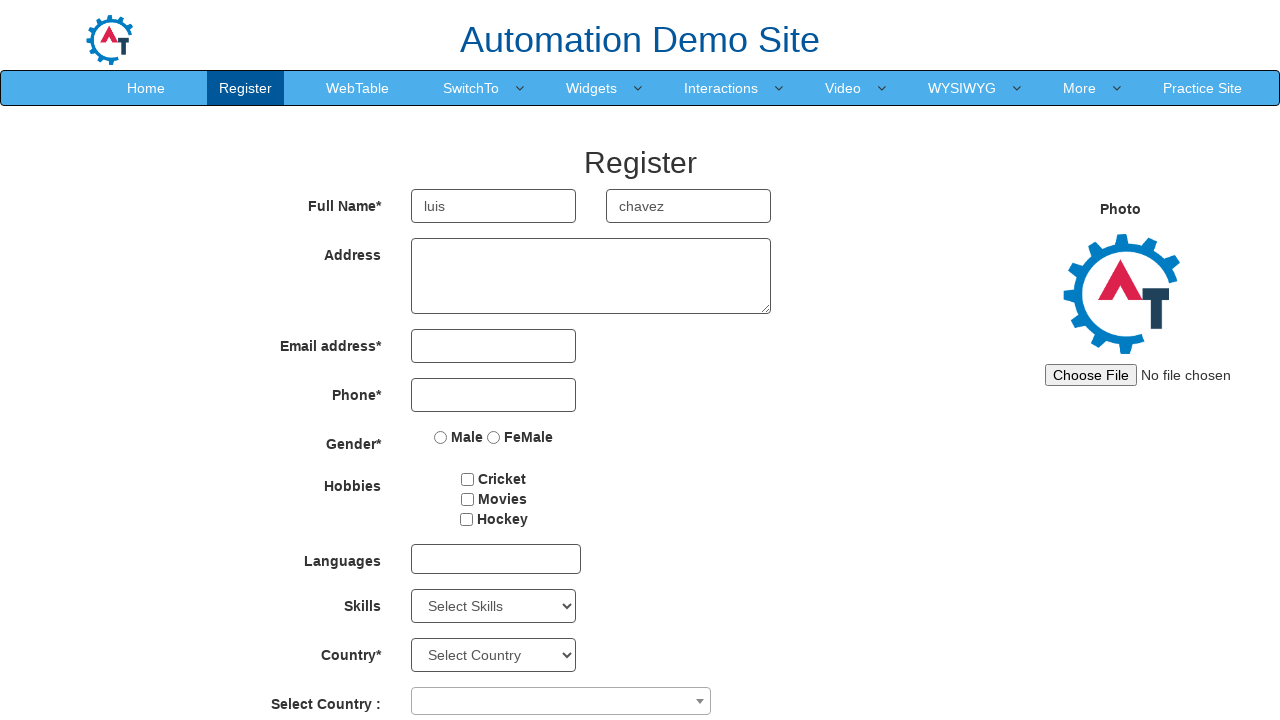

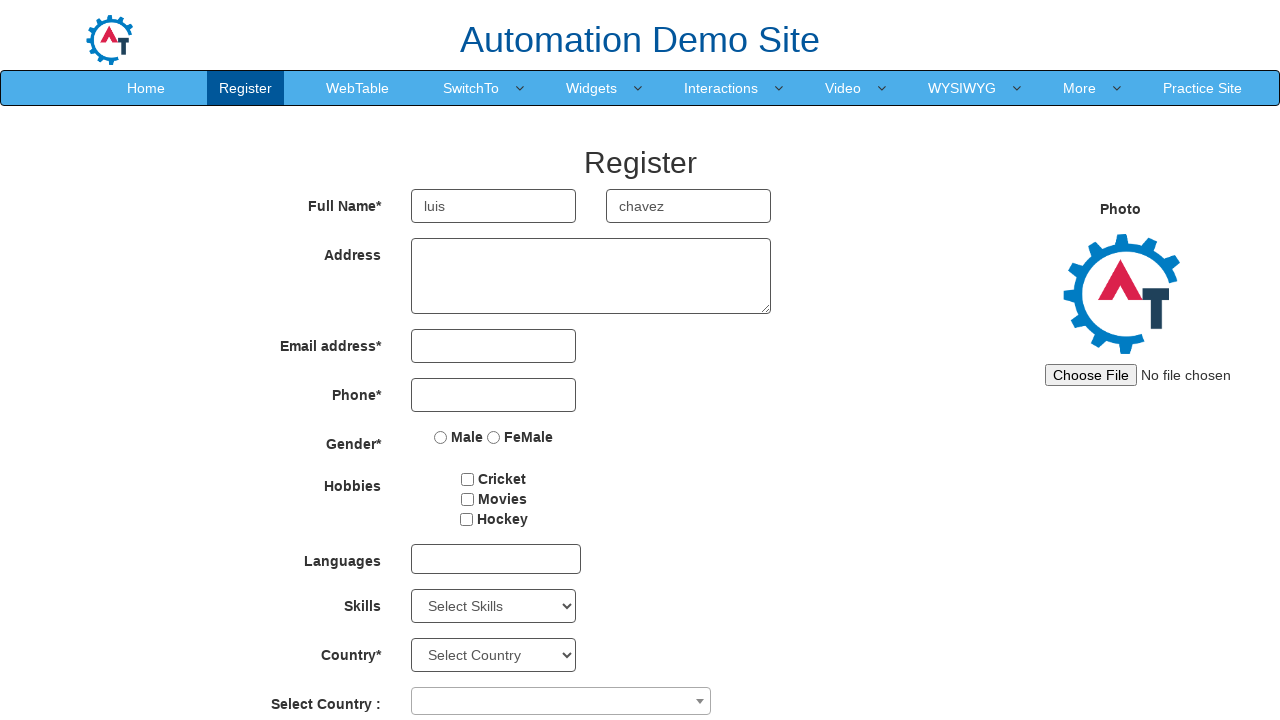